Navigates to the Ads of the World campaigns page, waits for campaign cards to load, then navigates to the first campaign detail page and verifies that video/media content containers are present.

Starting URL: https://www.adsoftheworld.com/campaigns

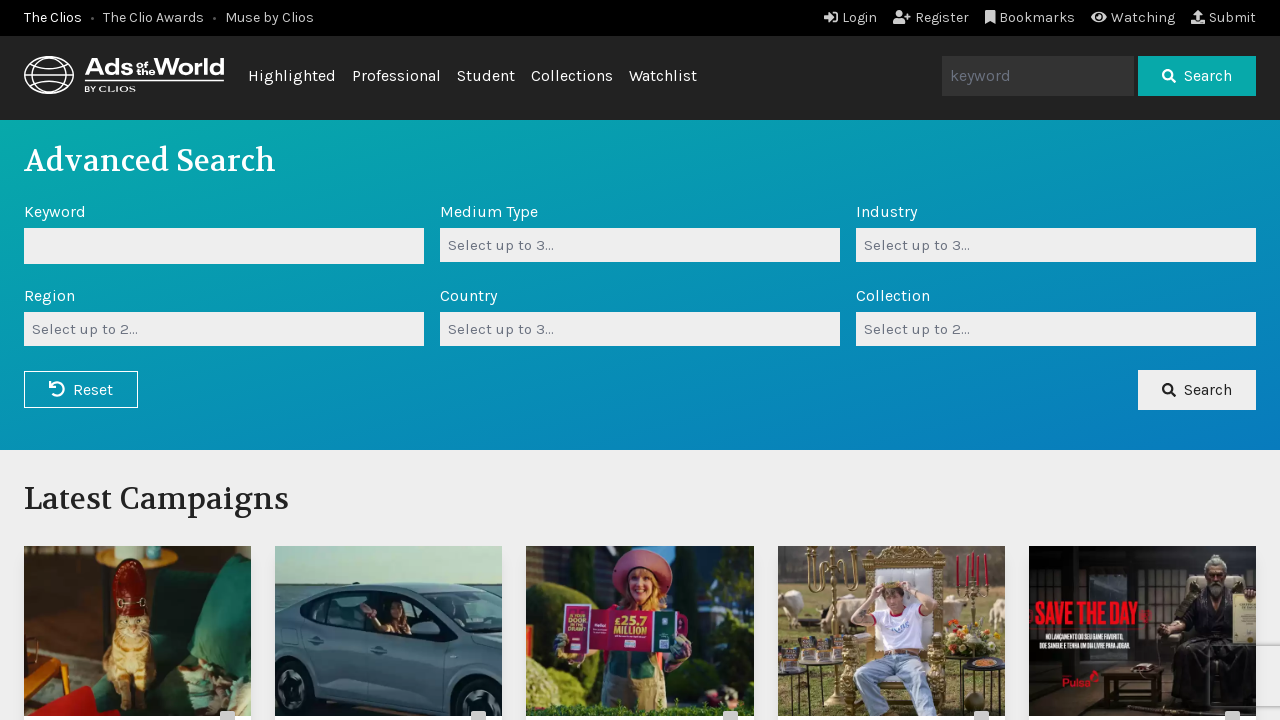

Waited for campaign grid to load on Ads of the World campaigns page
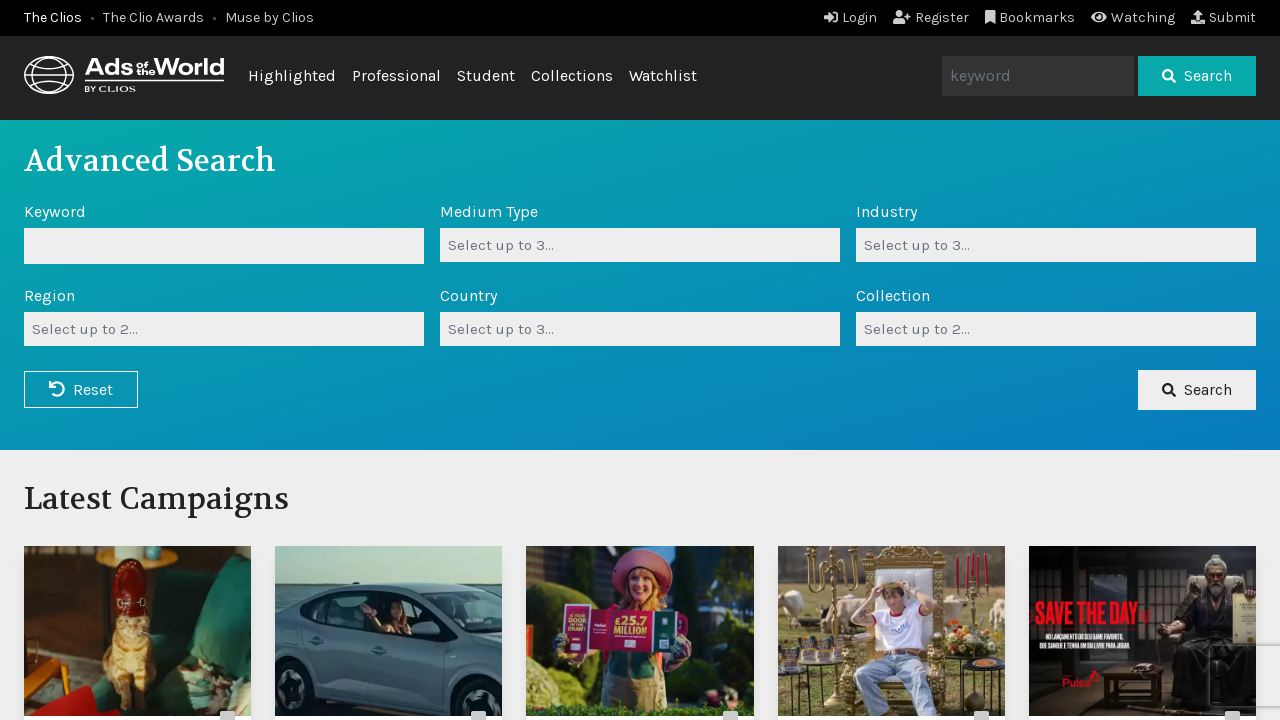

Located first campaign card element
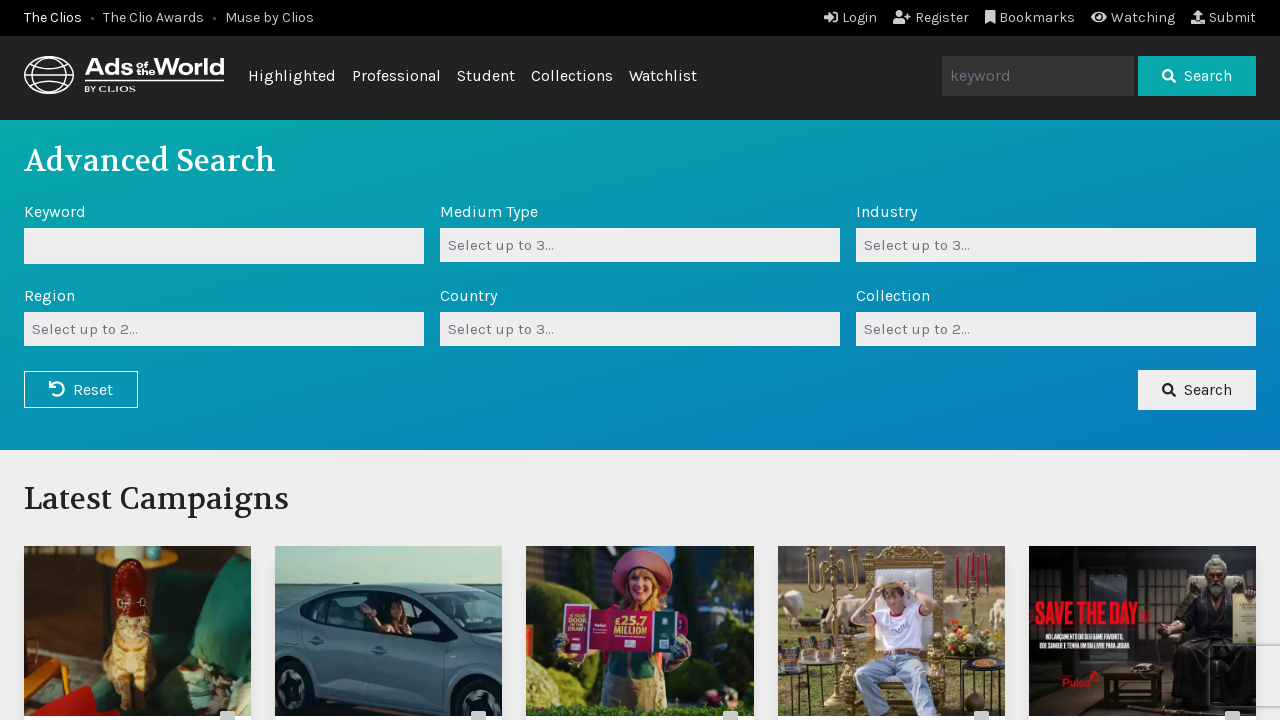

Extracted href attribute from first campaign link: /campaigns/cat-s-got-style
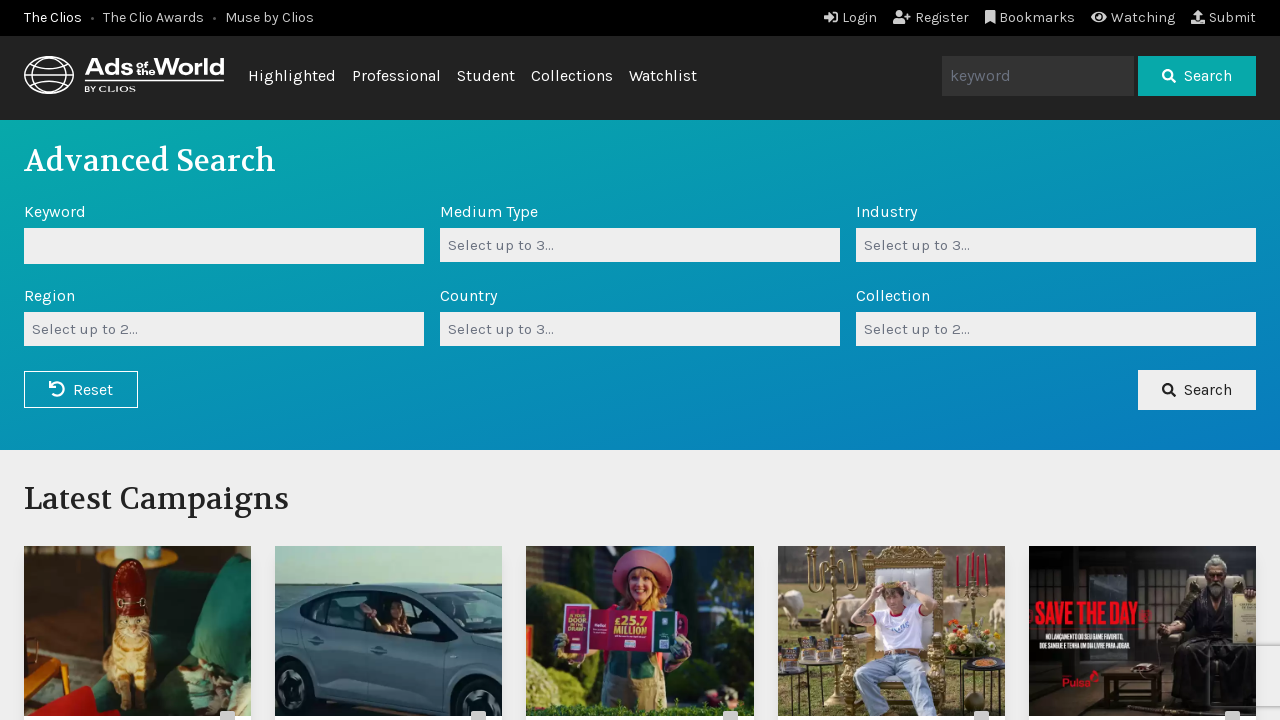

Navigated to first campaign detail page
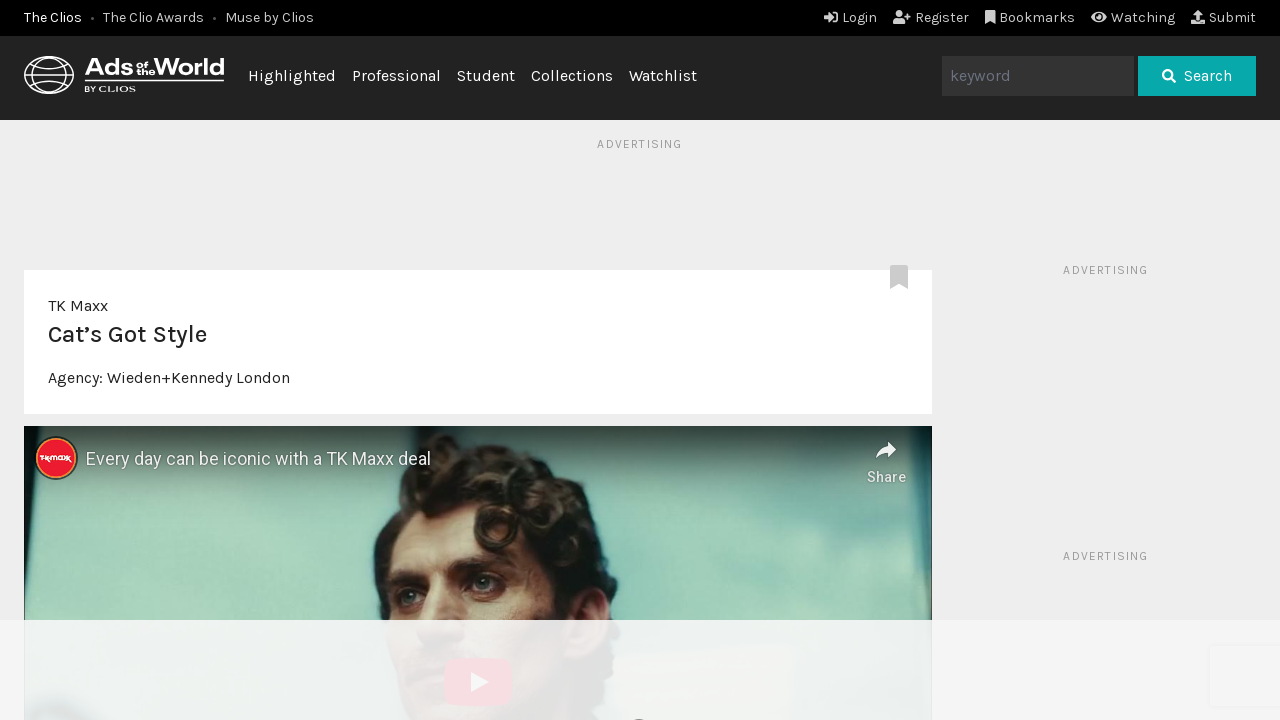

Verified video/media content containers are present on campaign detail page
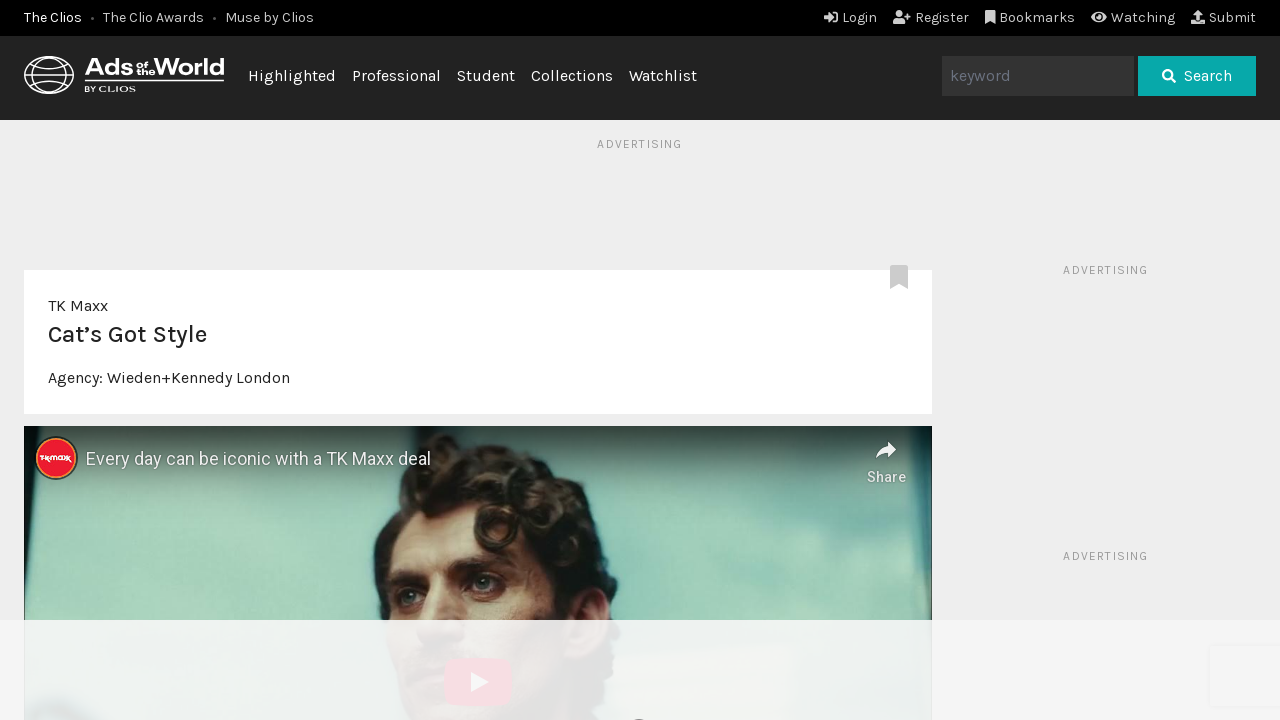

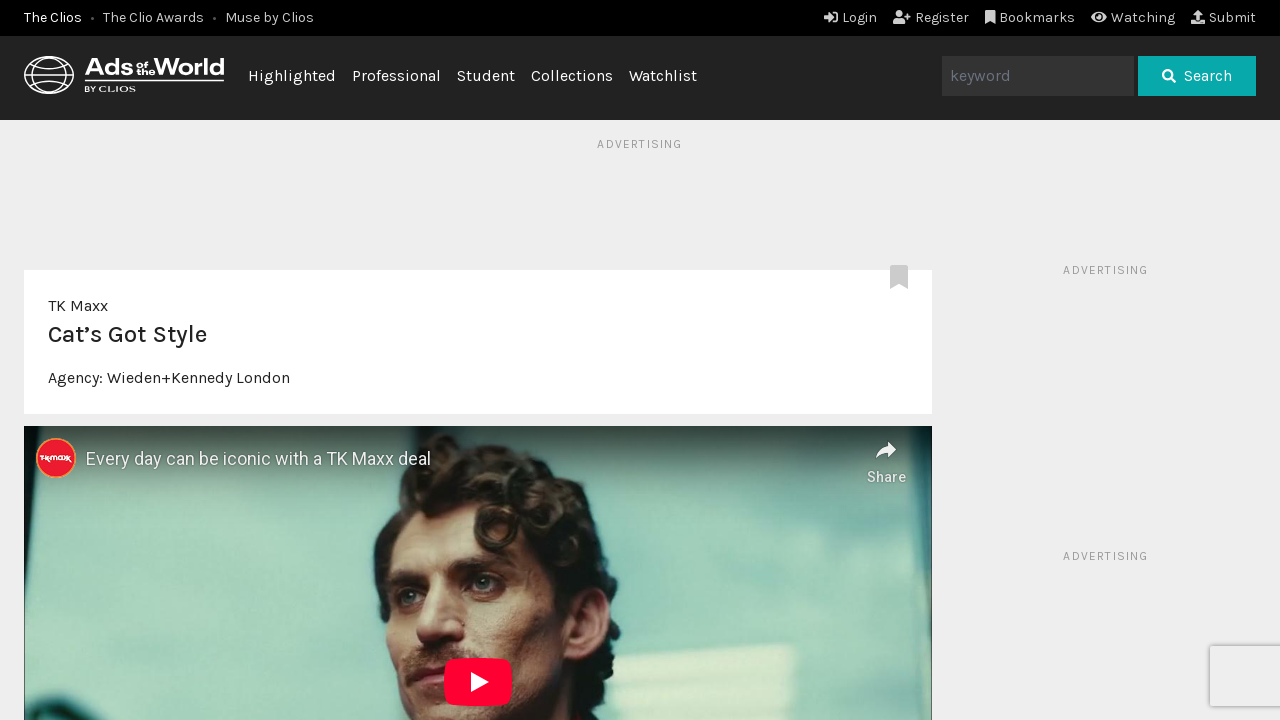